Tests various input field interactions on LeafGround's input demo page including text entry, clearing fields, checking field states, and interacting with specialized input controls

Starting URL: https://www.leafground.com/input.xhtml

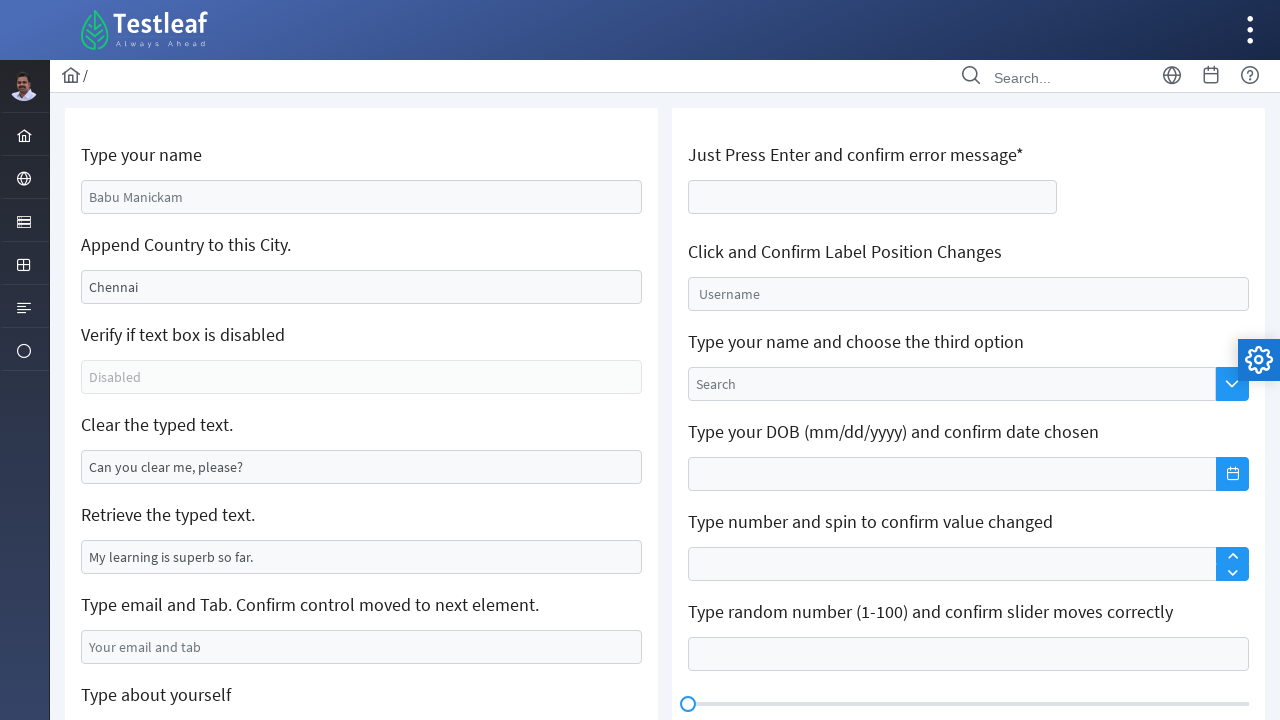

Filled name field with 'Bhaanavi' on input#j_idt88\:name
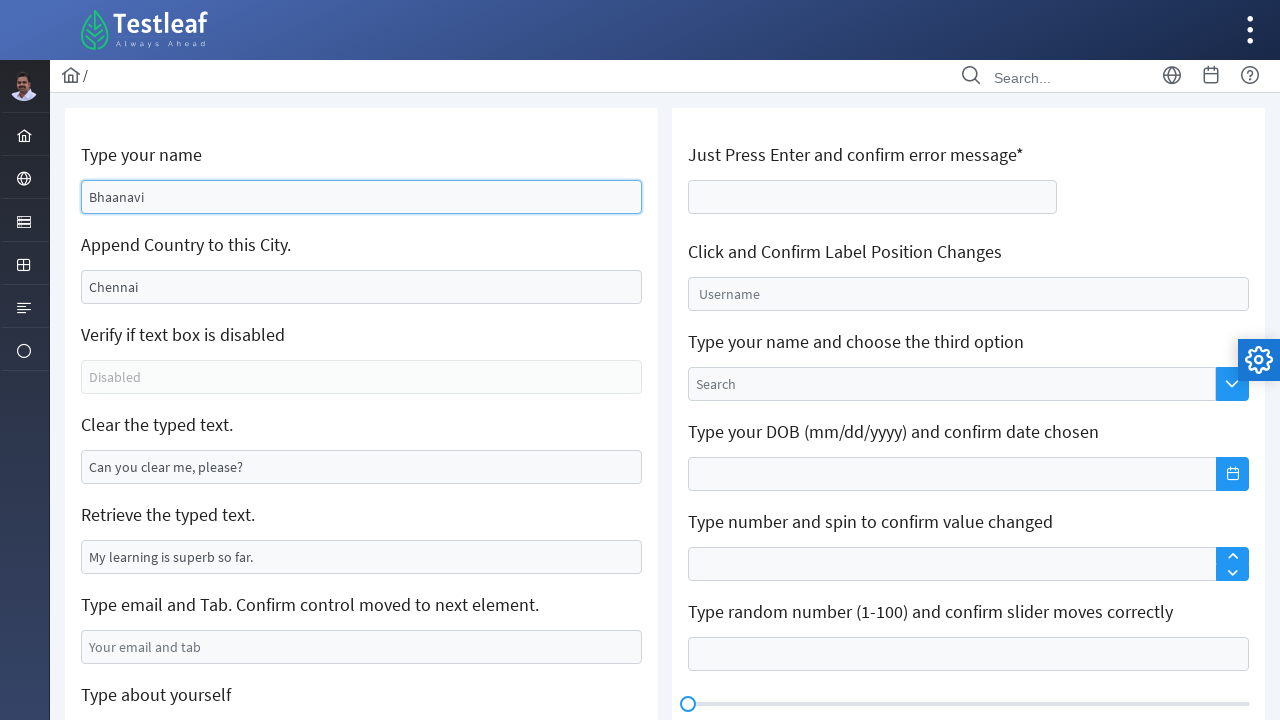

Cleared city field on input#j_idt88\:j_idt91
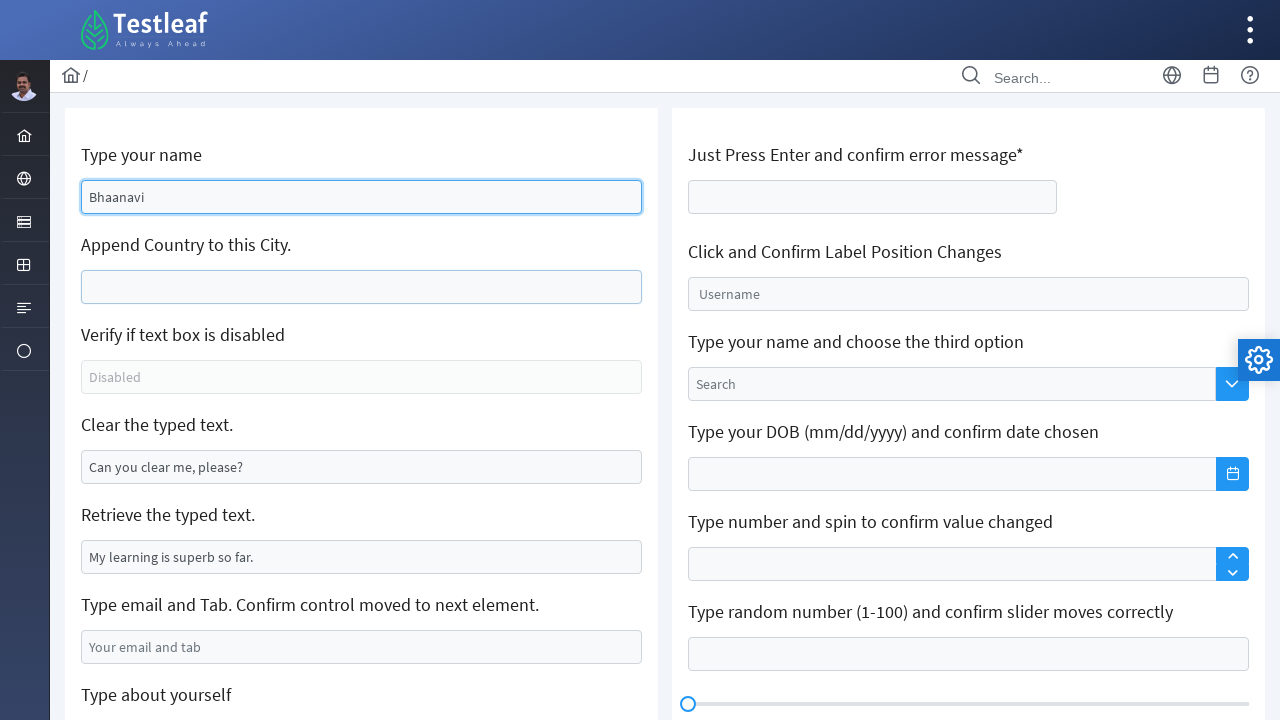

Filled city field with 'Mumbai' on input#j_idt88\:j_idt91
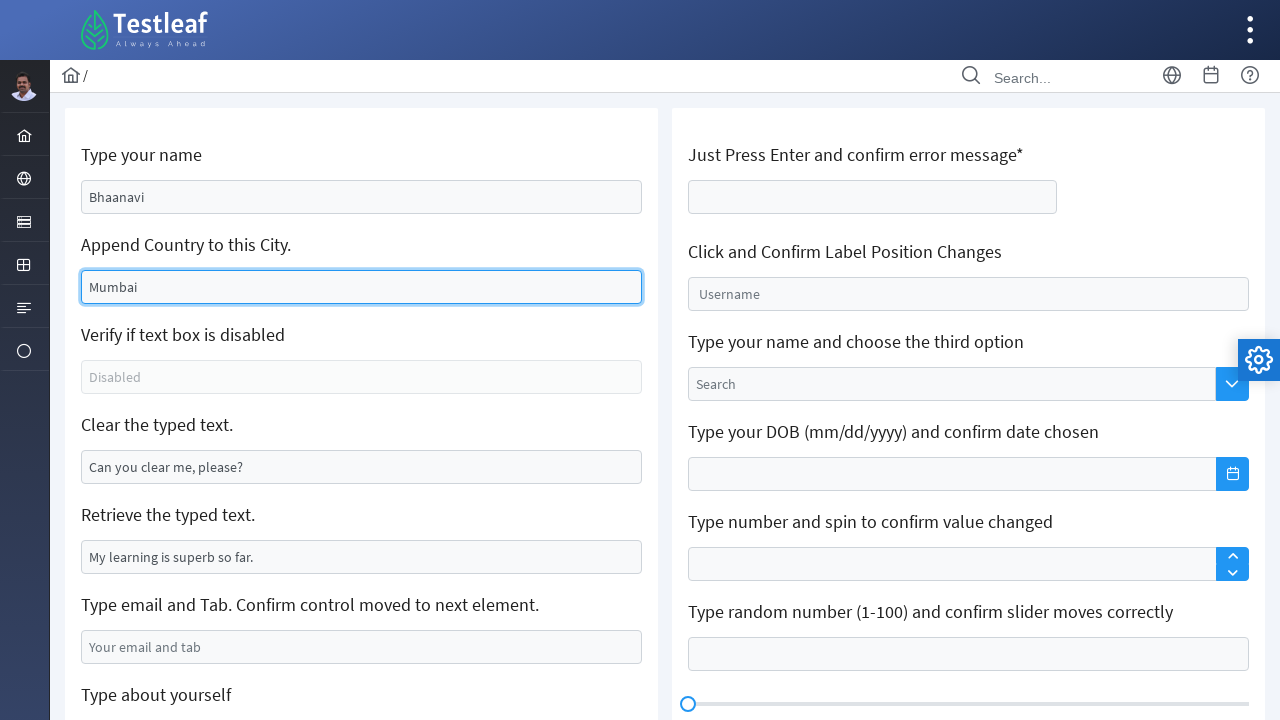

Checked if test box is enabled: True
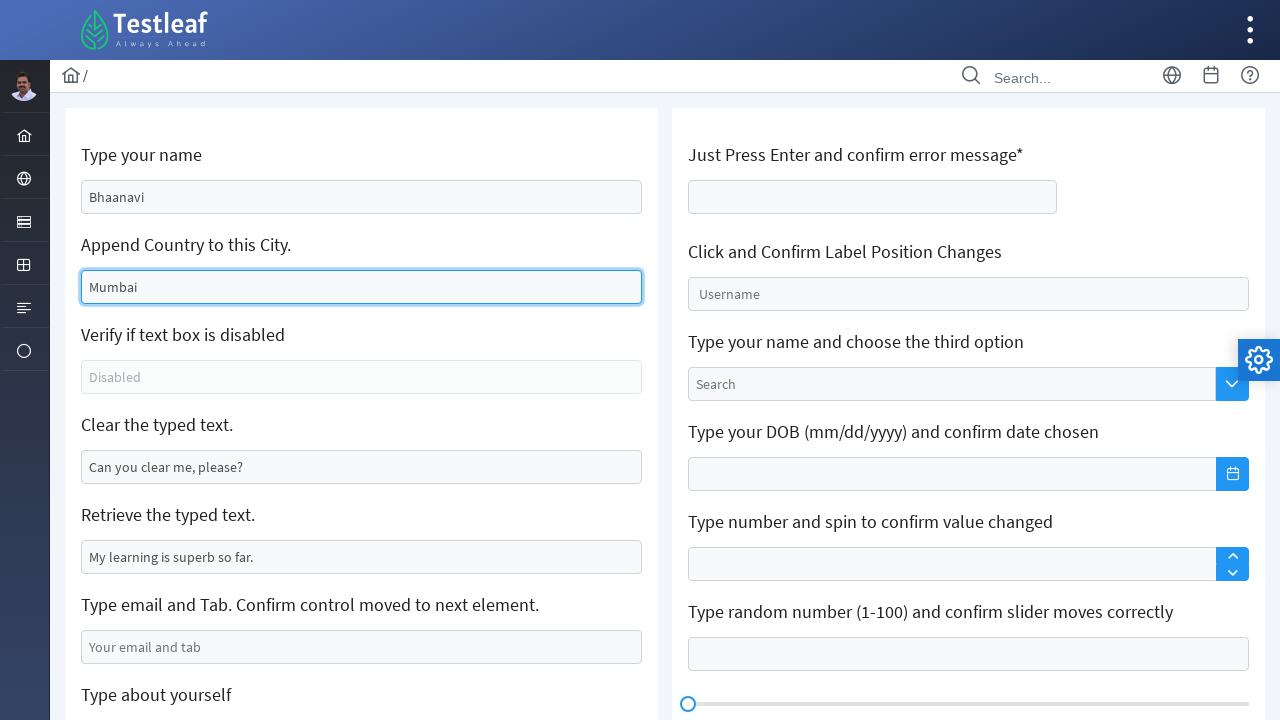

Cleared another input field on input#j_idt88\:j_idt95
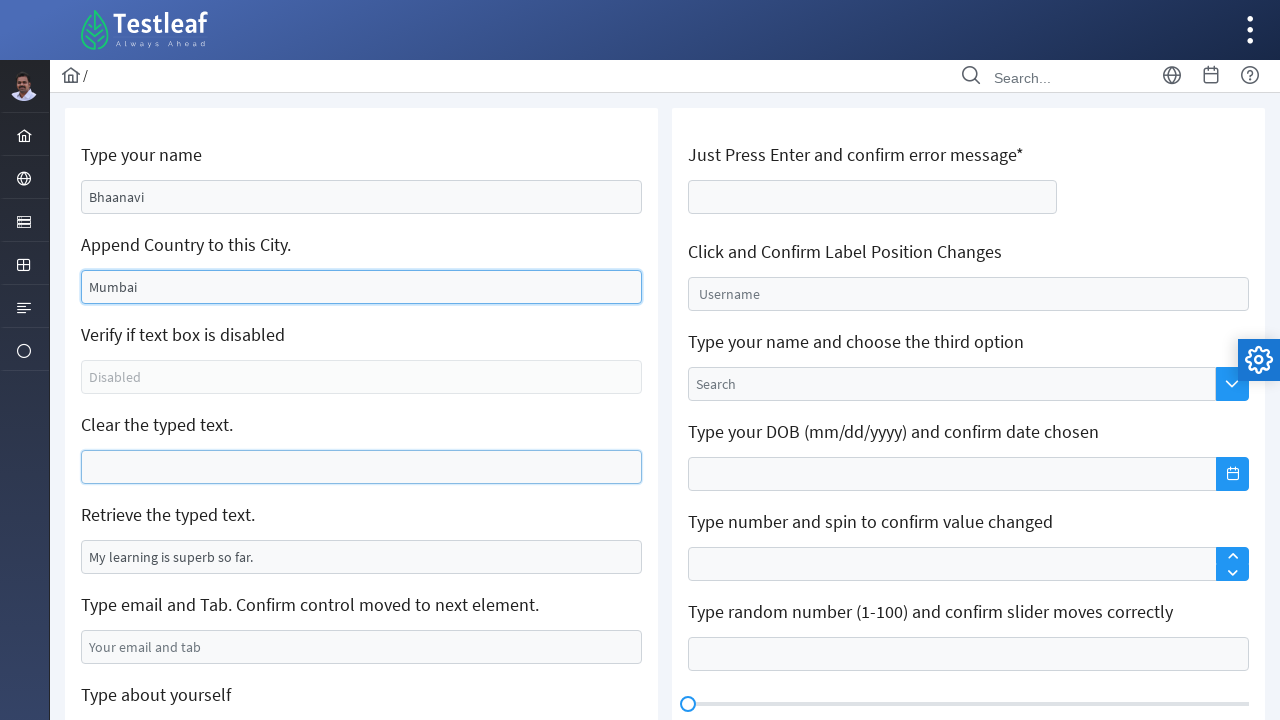

Retrieved text value: My learning is superb so far.
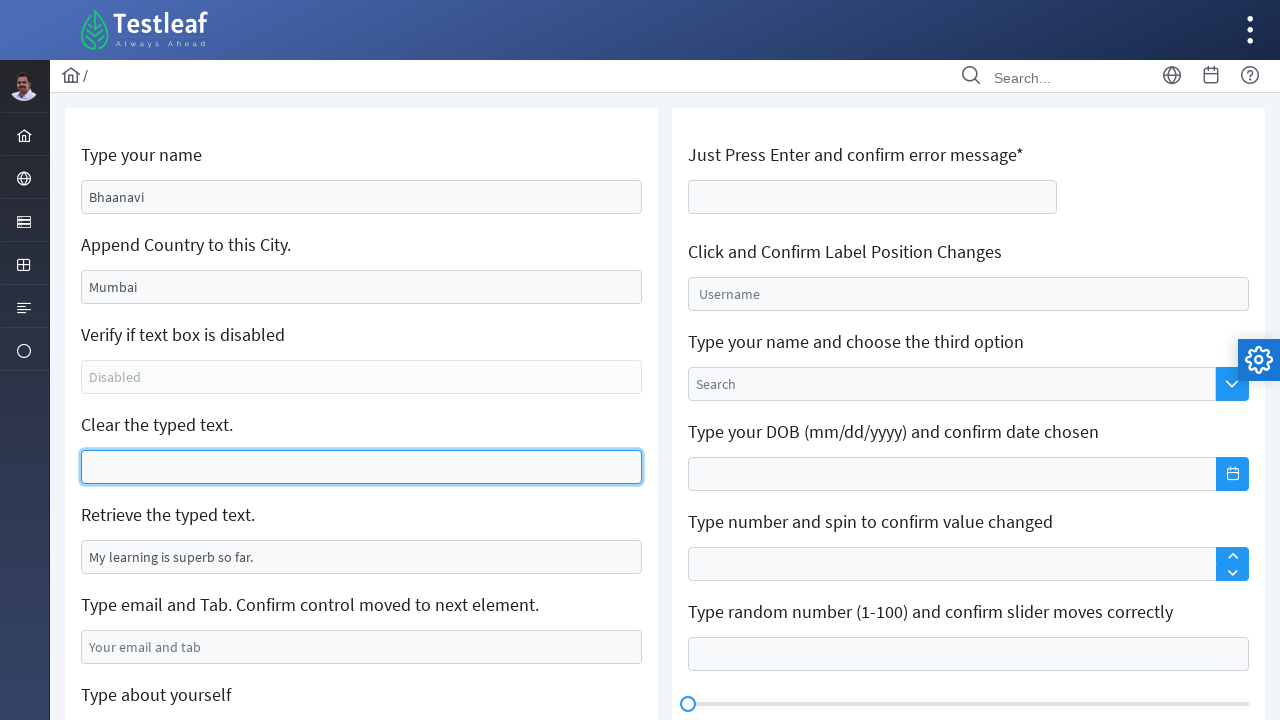

Filled email field with 'Manoj@gmail.com' on input#j_idt88\:j_idt99
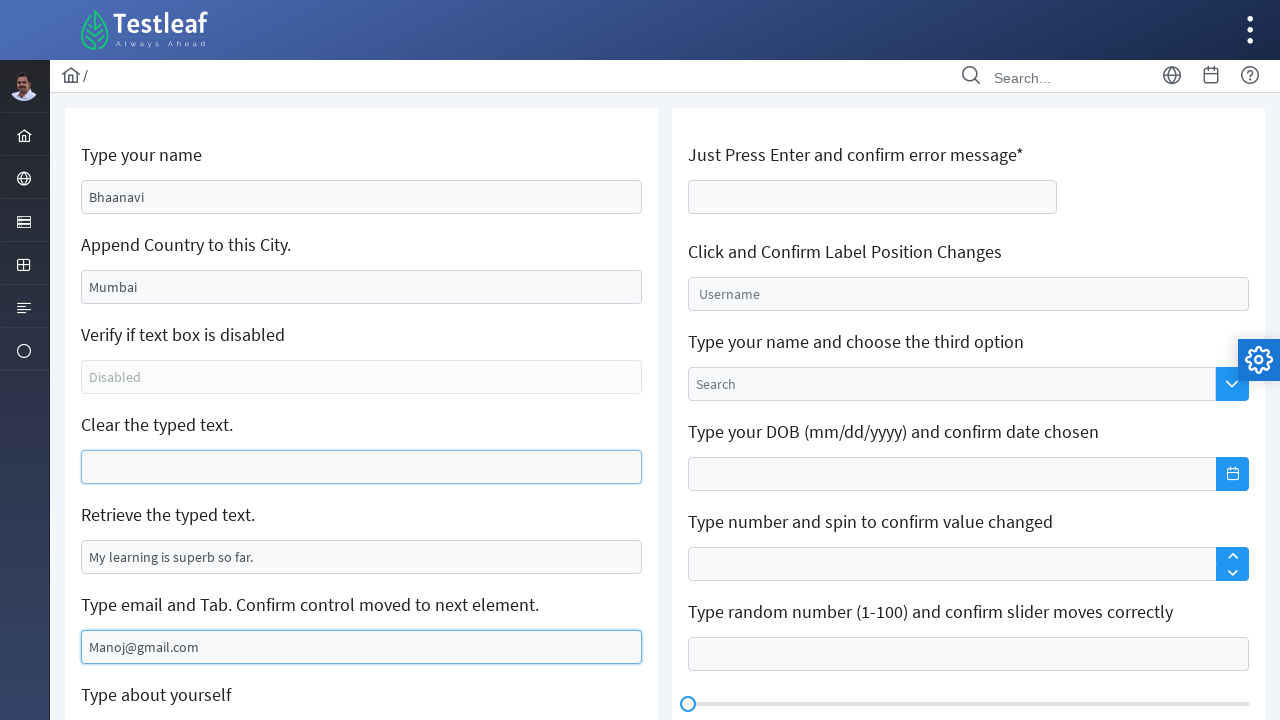

Pressed Tab key in email field on input#j_idt88\:j_idt99
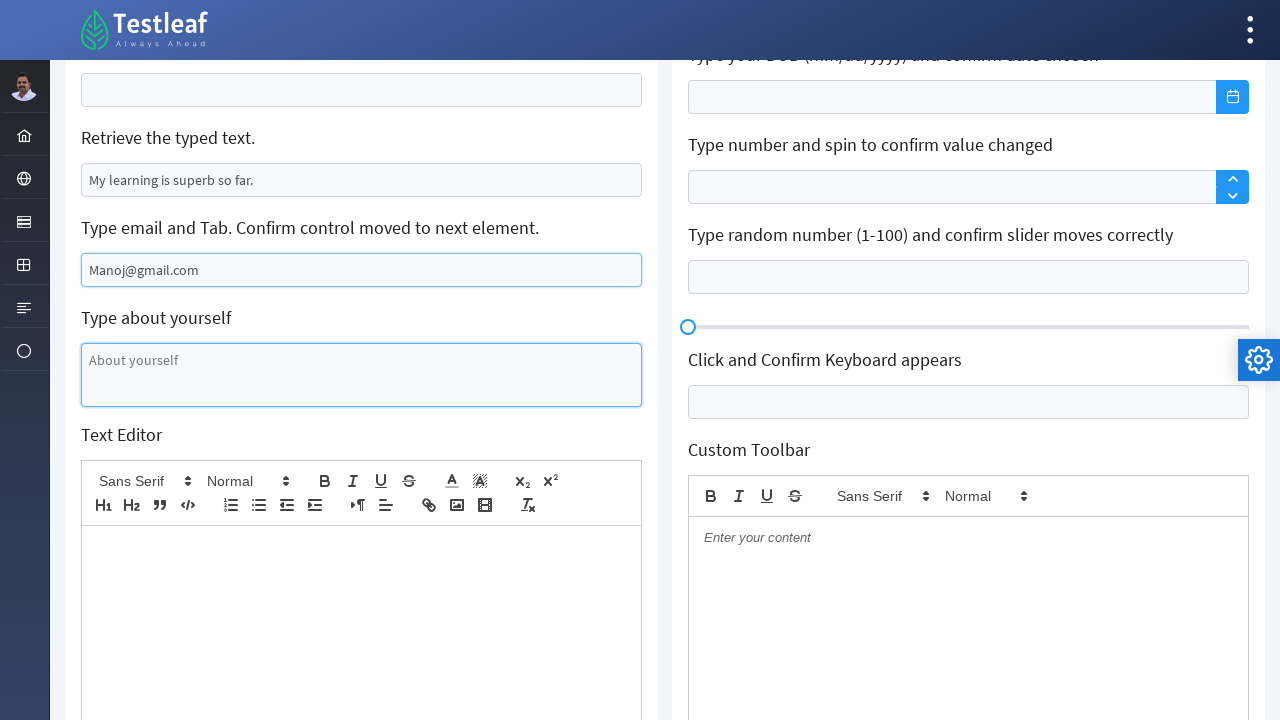

Filled textarea with 'Hi I'm Manoj and I'm from UK' on textarea#j_idt88\:j_idt101
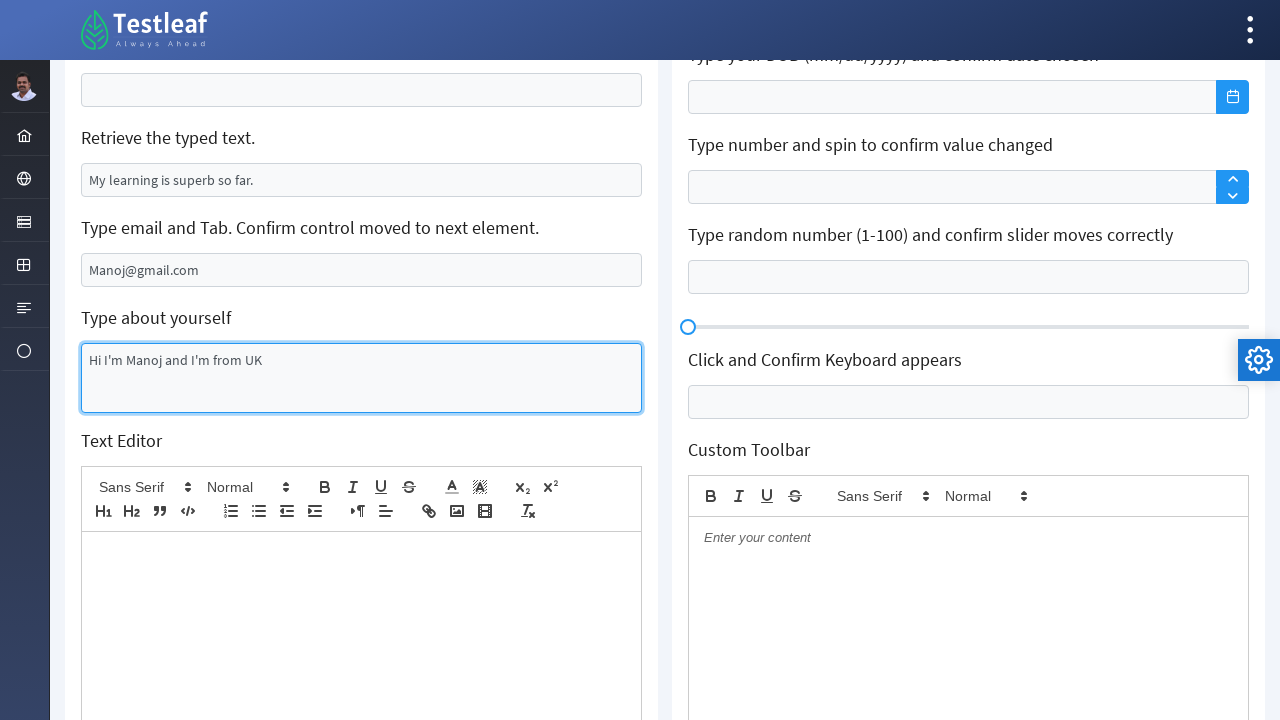

Pressed Enter key in age field on input#j_idt106\:thisform\:age
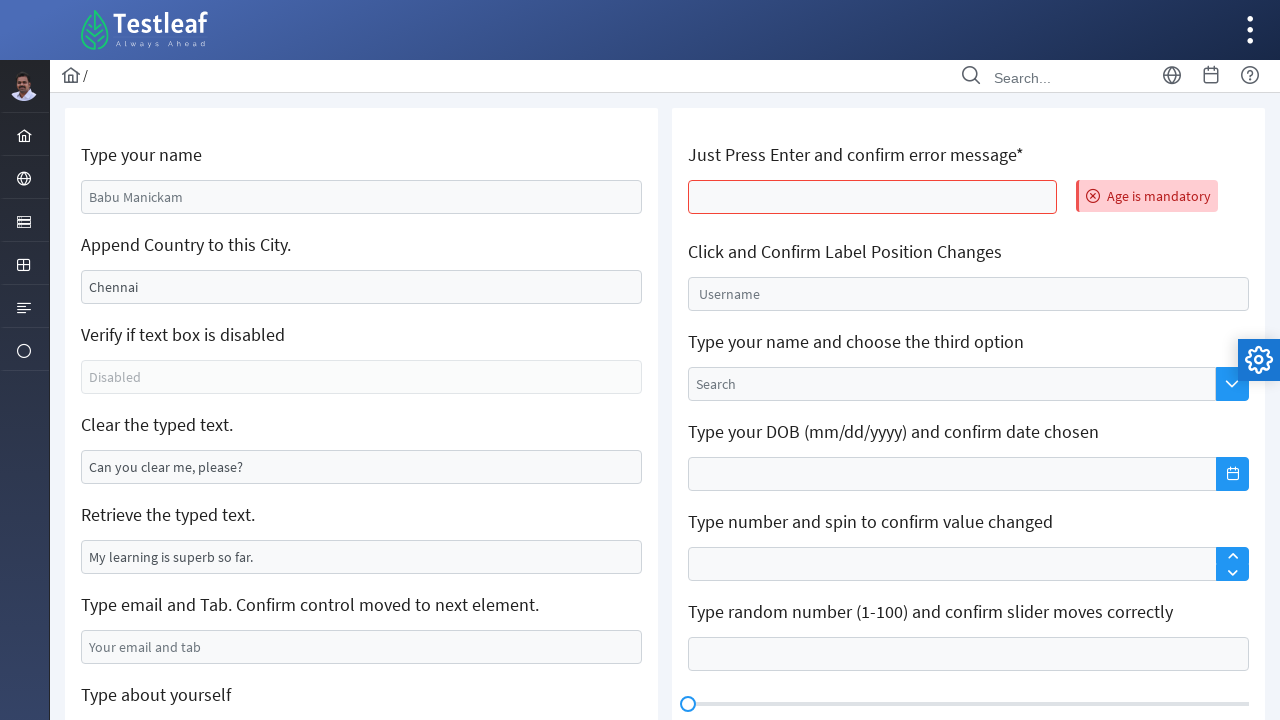

Retrieved error message: Age is mandatory
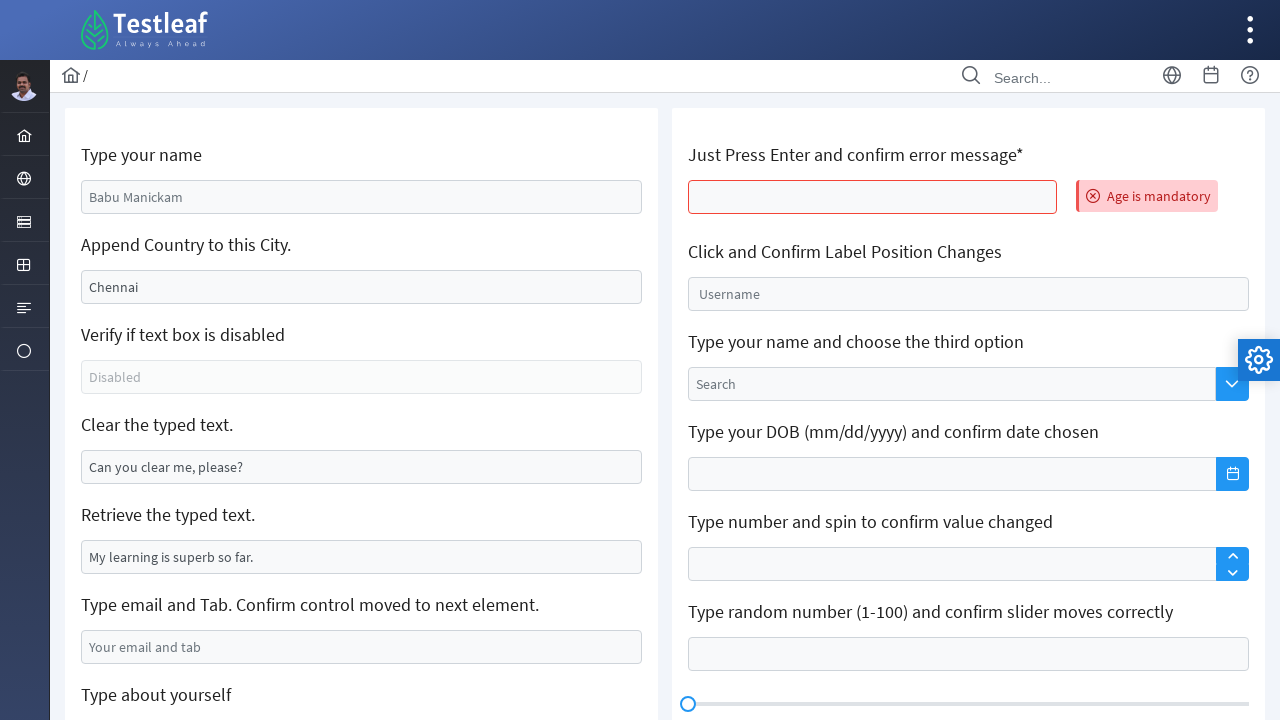

Clicked on autocomplete field at (968, 294) on xpath=(//input[contains(@class,'ui-inputfield ui-inputtext')])[8]
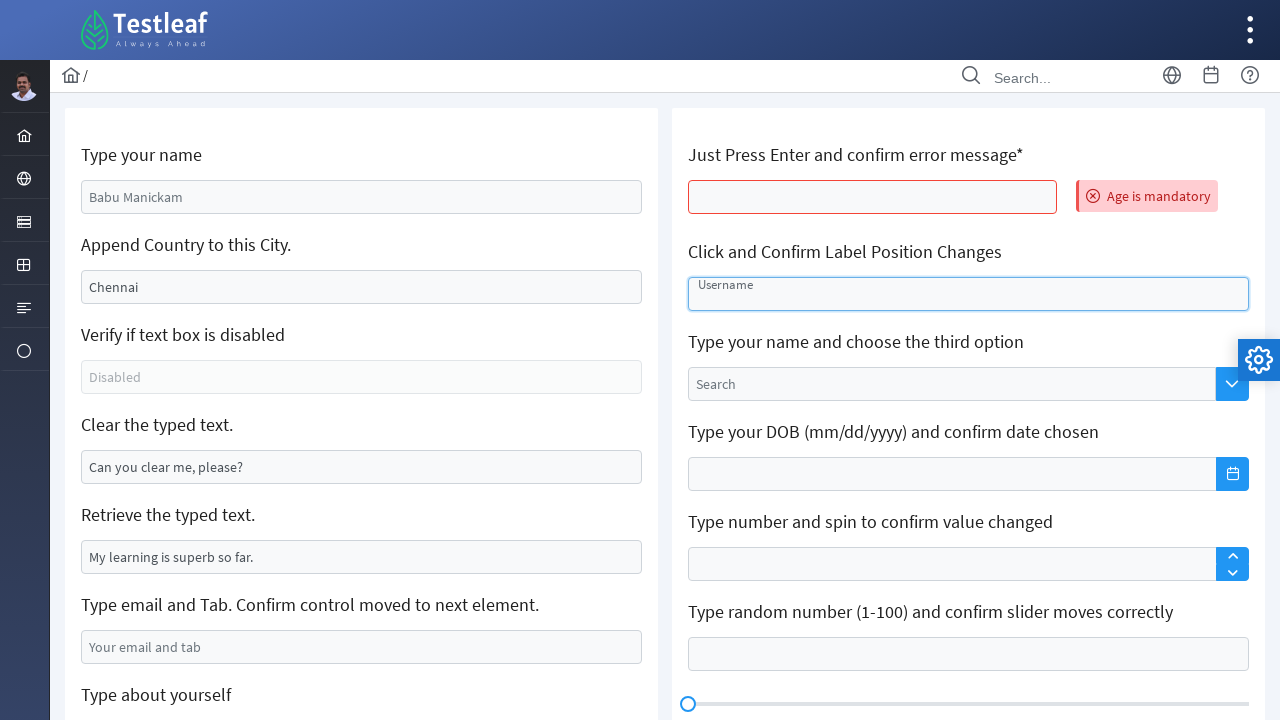

Filled spinner field with '5' on xpath=//input[contains(@class,'ui-spinner-input ui-inputfield')]
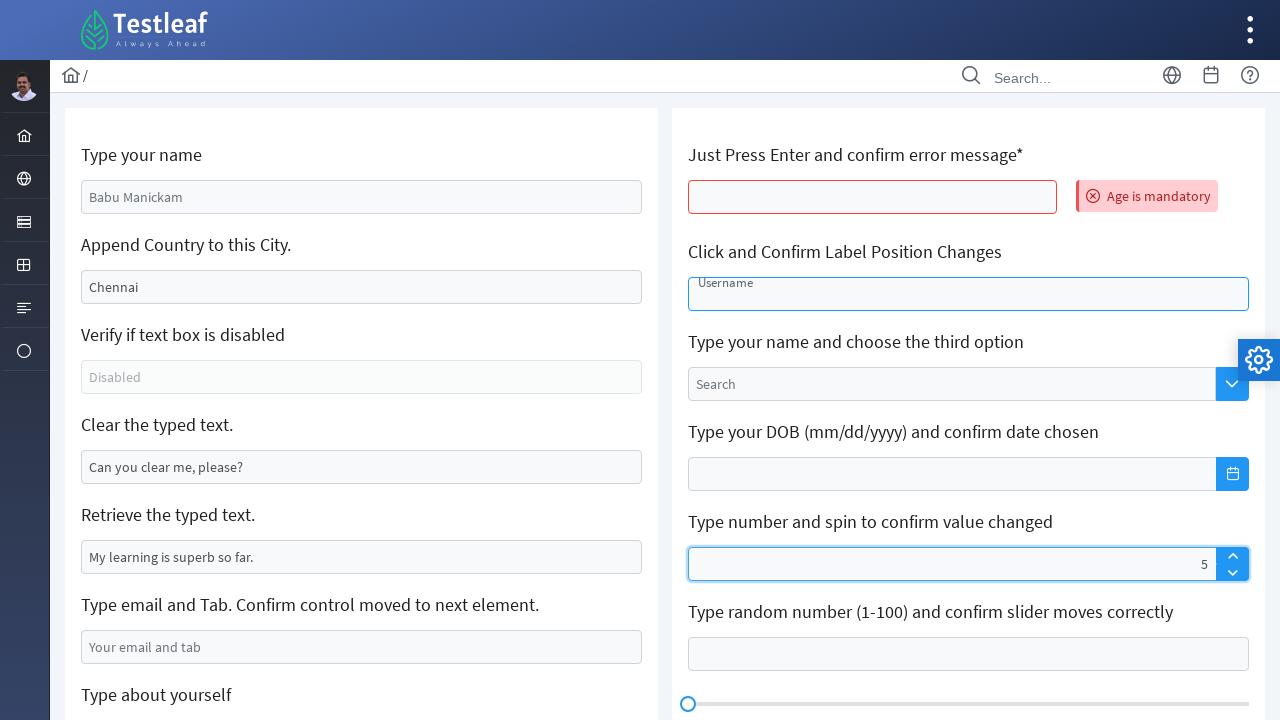

Retrieved spinner value: None
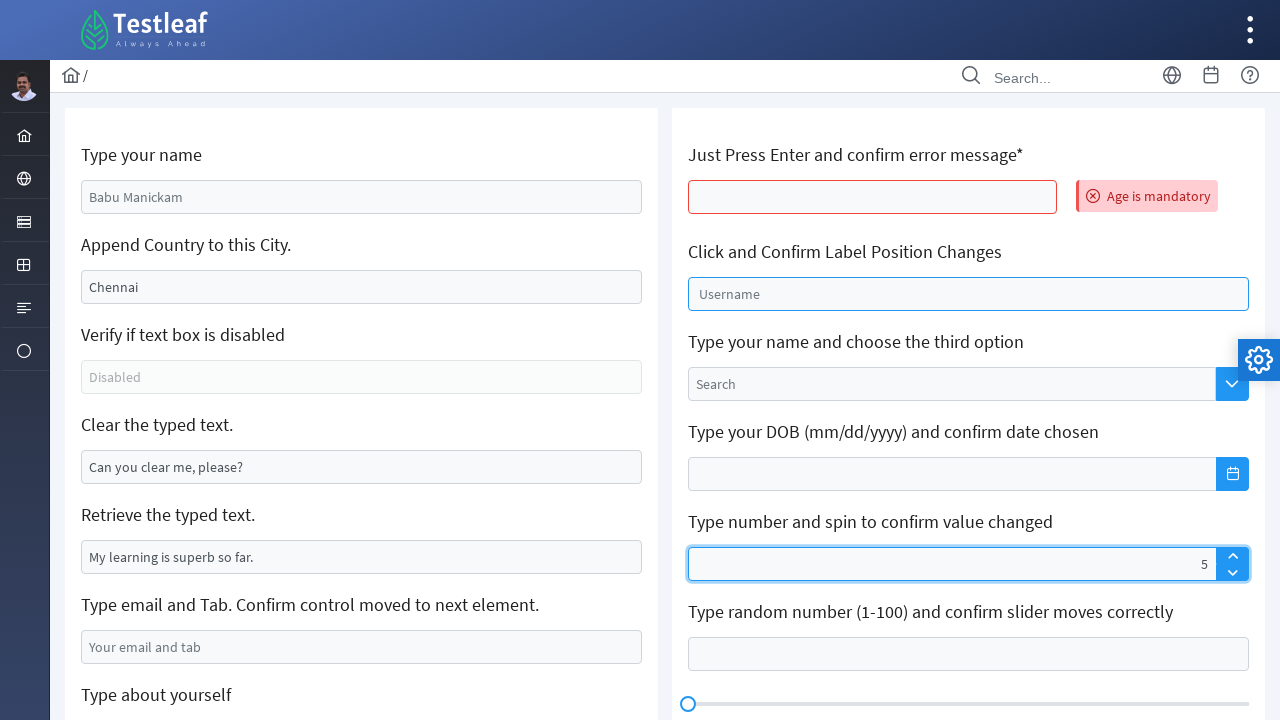

Clicked spinner up arrow (first time) at (1232, 556) on span.ui-icon.ui-c.ui-icon-triangle-1-n
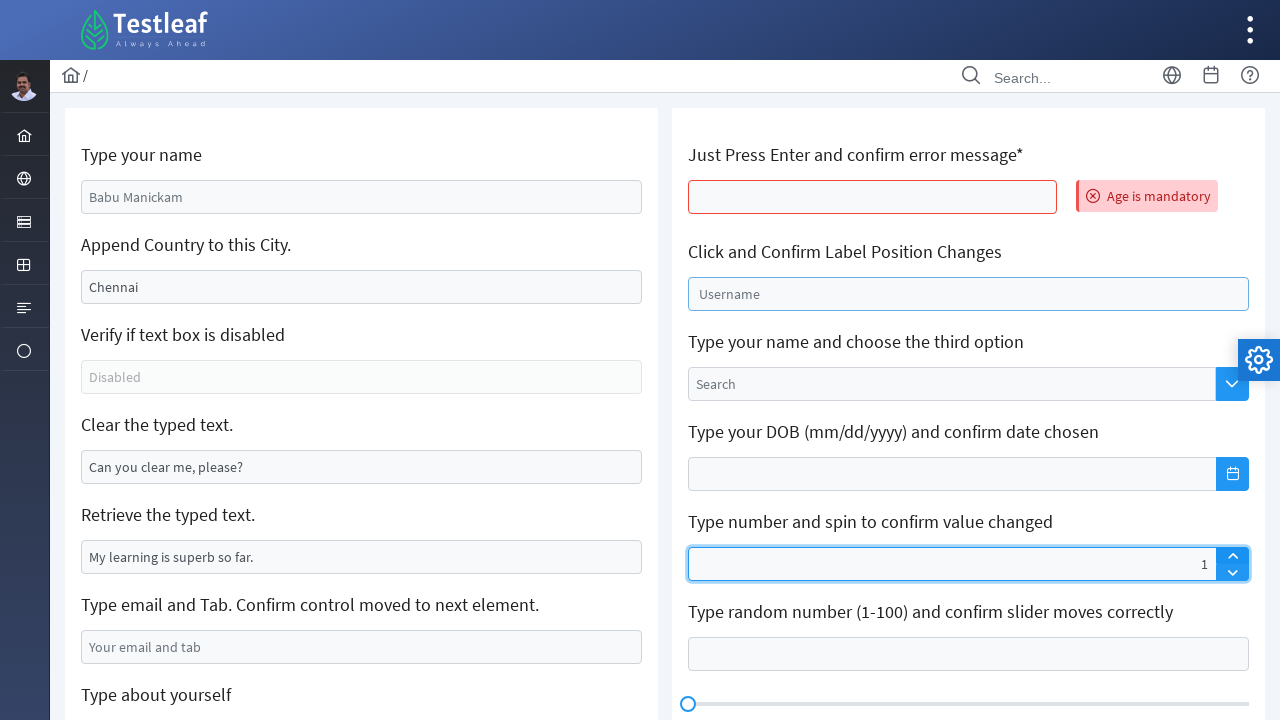

Clicked spinner up arrow (second time) at (1232, 556) on span.ui-icon.ui-c.ui-icon-triangle-1-n
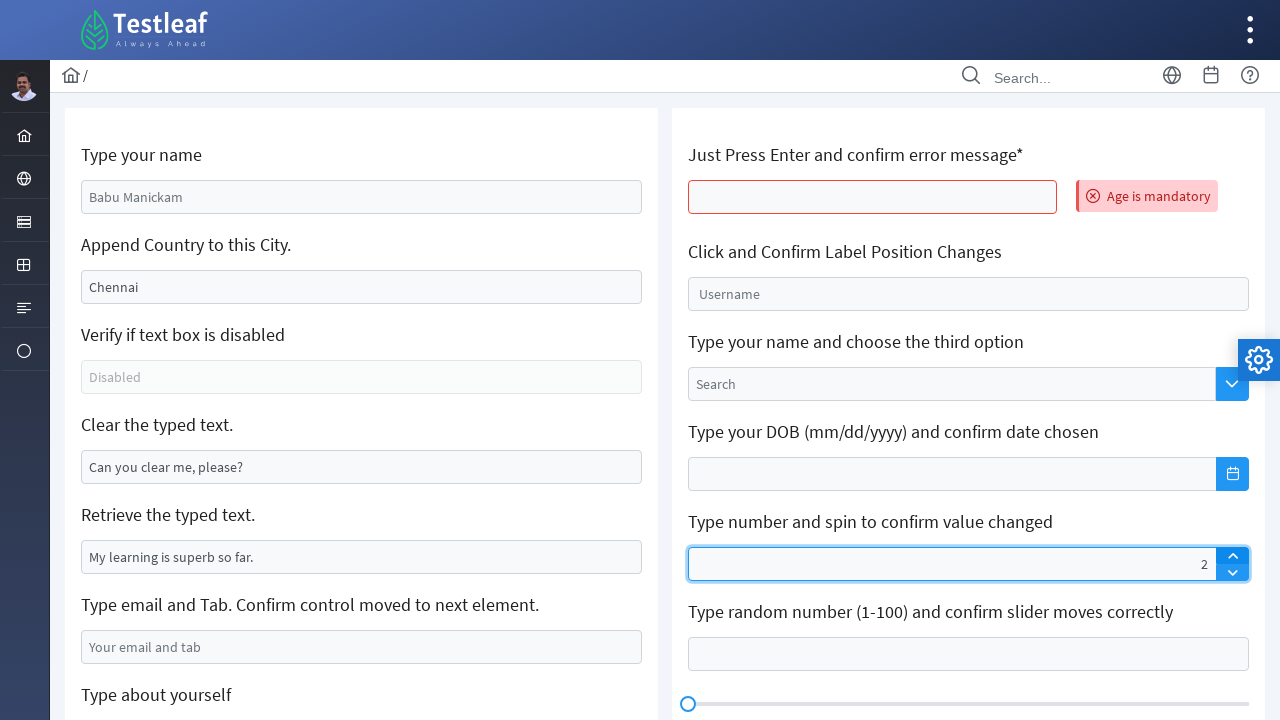

Clicked spinner down arrow at (1232, 572) on xpath=(//a[contains(@class,'ui-spinner-button')])[2]
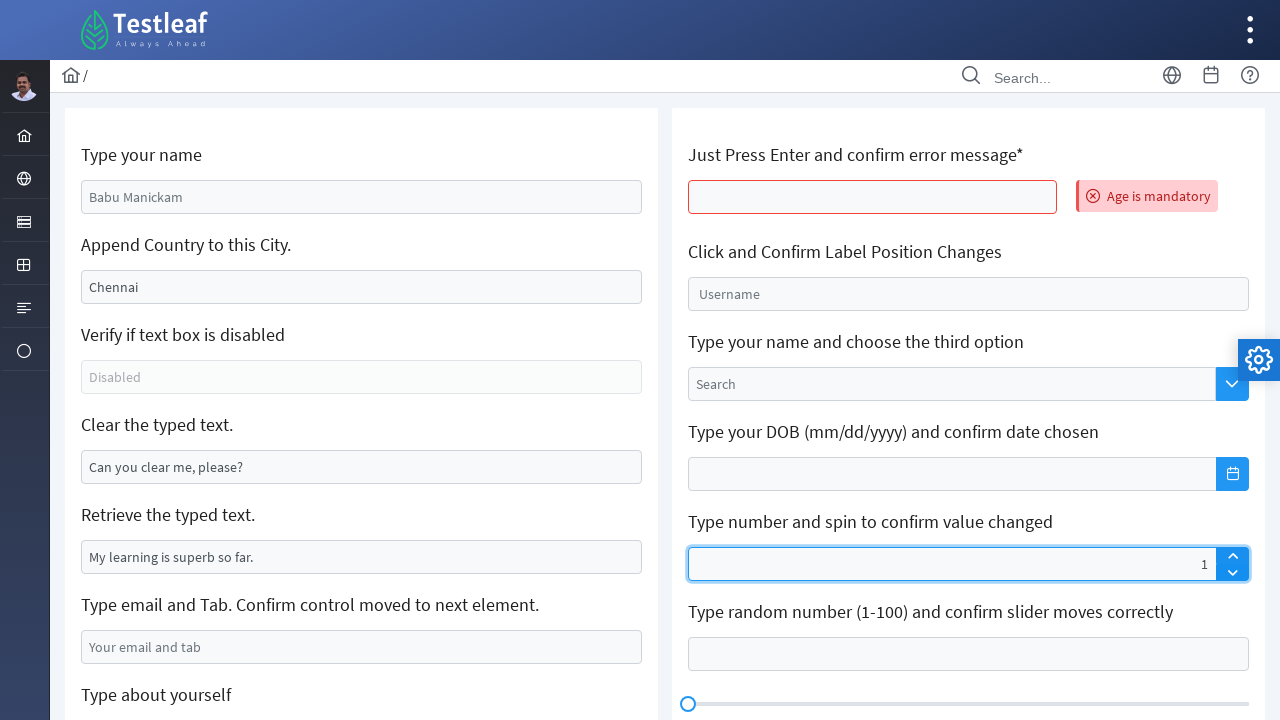

Filled input field with '45' on xpath=(//input[contains(@class,'ui-inputfield ui-inputtext ui-widget')])[9]
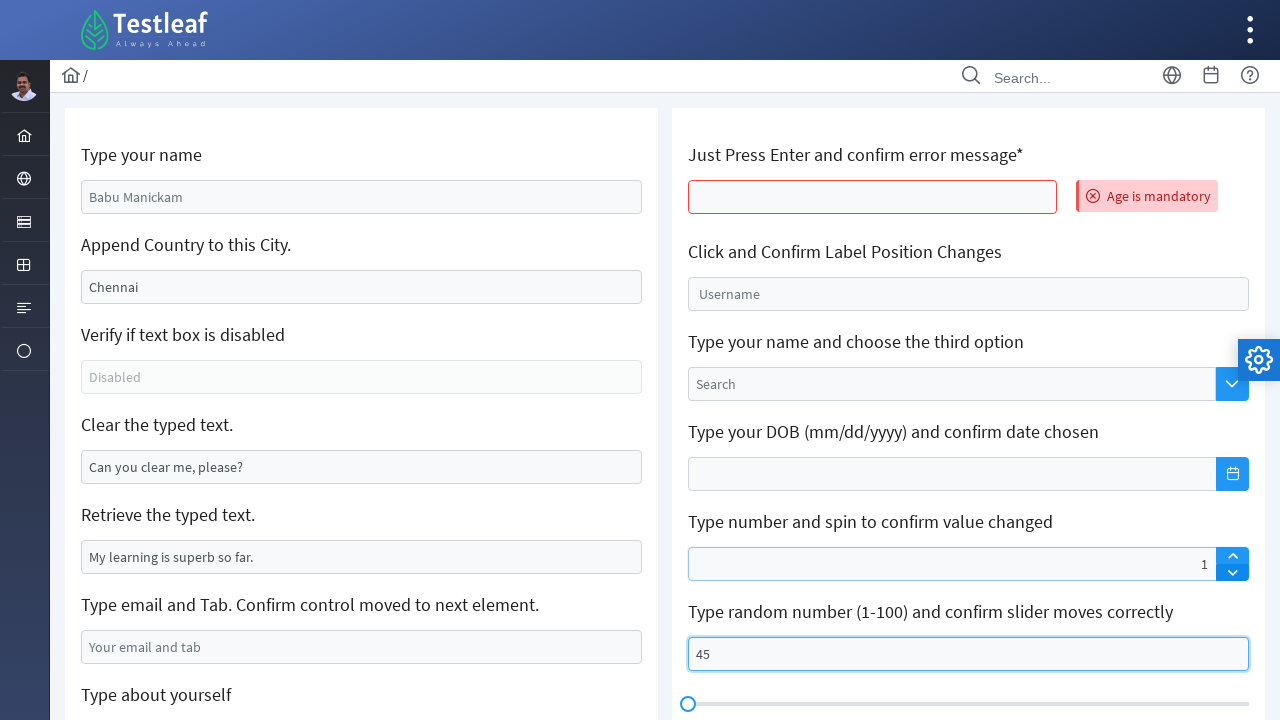

Clicked on keyboard input field at (968, 361) on xpath=//input[contains(@class,'ui-inputfield ui-keyboard')]
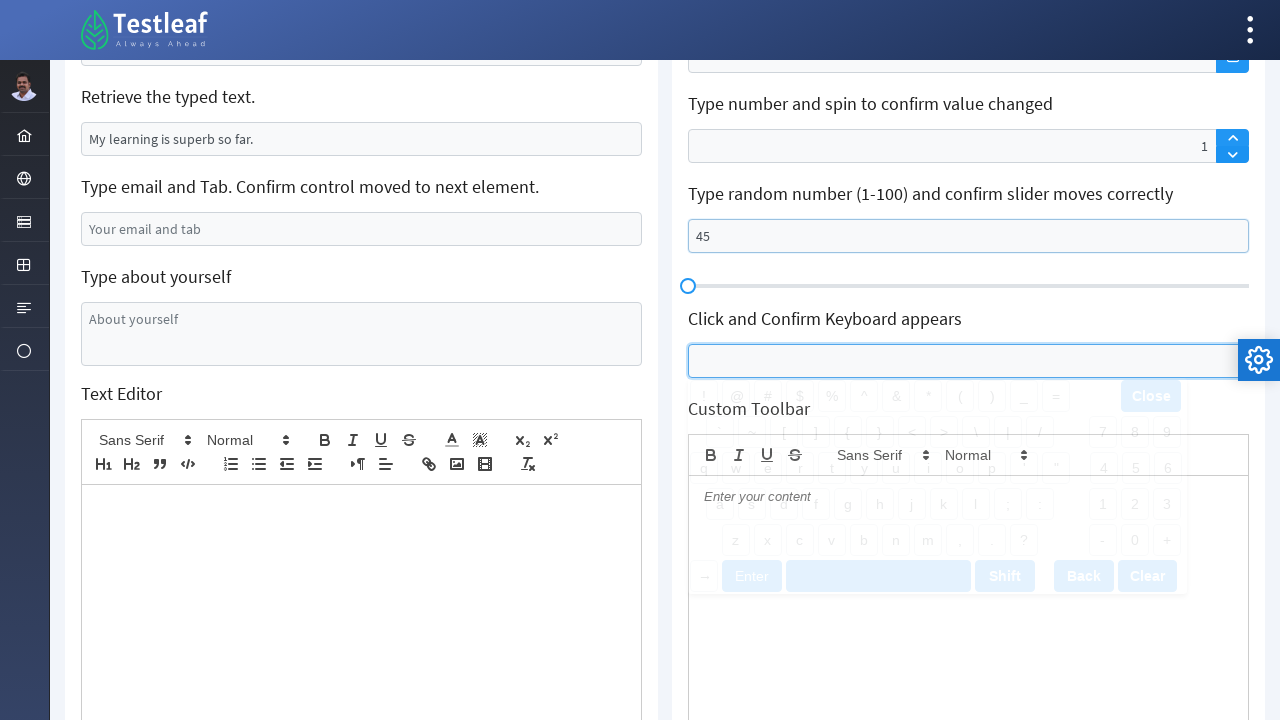

Checked if keyboard widget is displayed: True
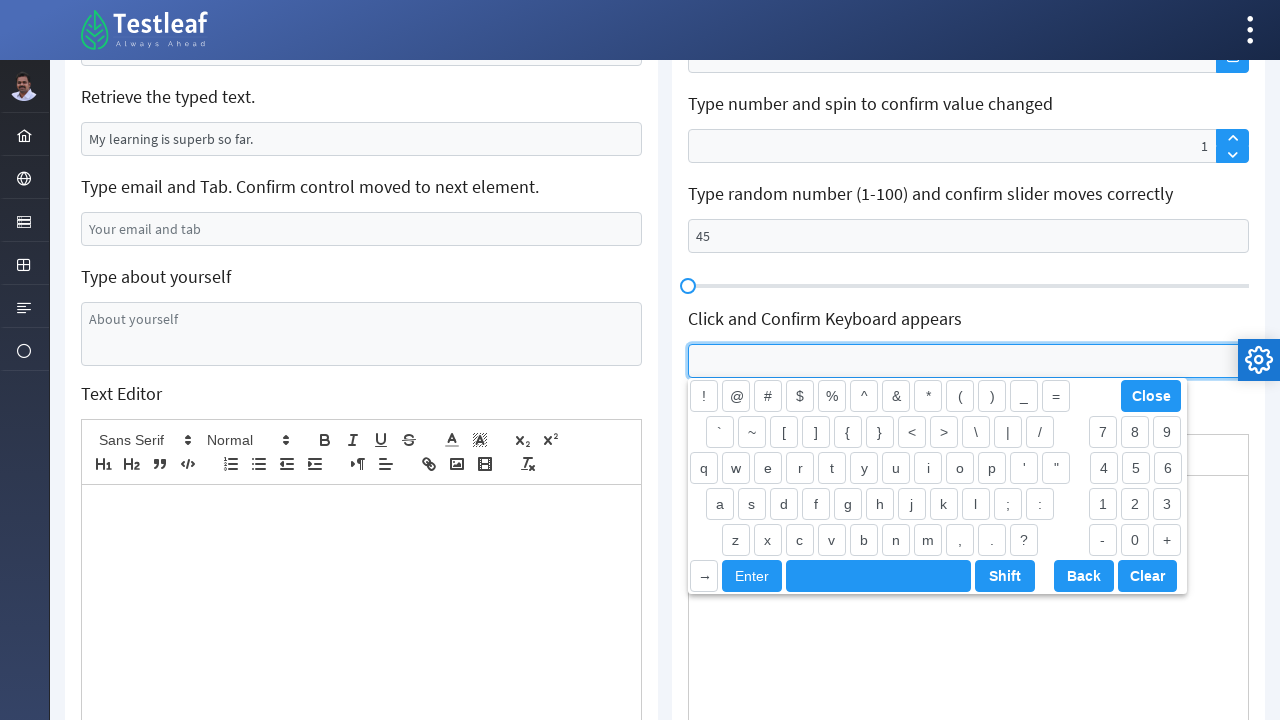

Clicked Close button to hide keyboard at (1151, 396) on button:text('Close')
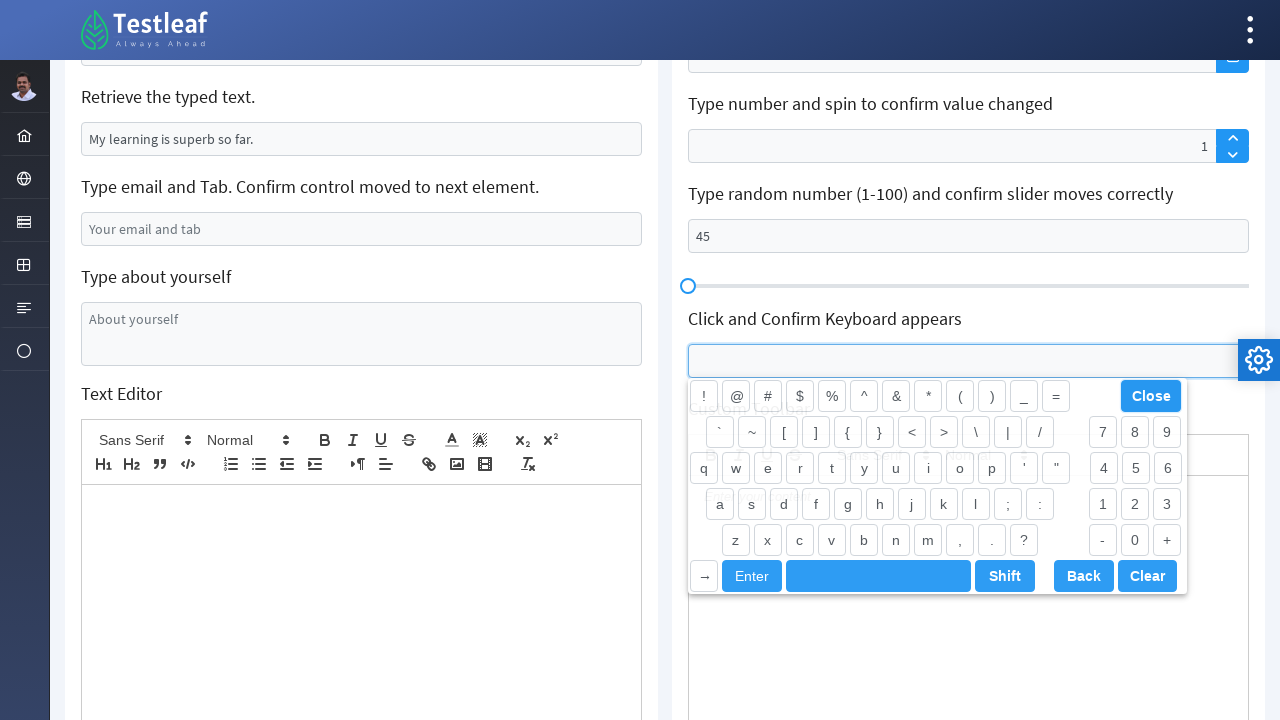

Clicked on editor area at (968, 571) on xpath=(//div[@class='ql-editor ql-blank'])[2]
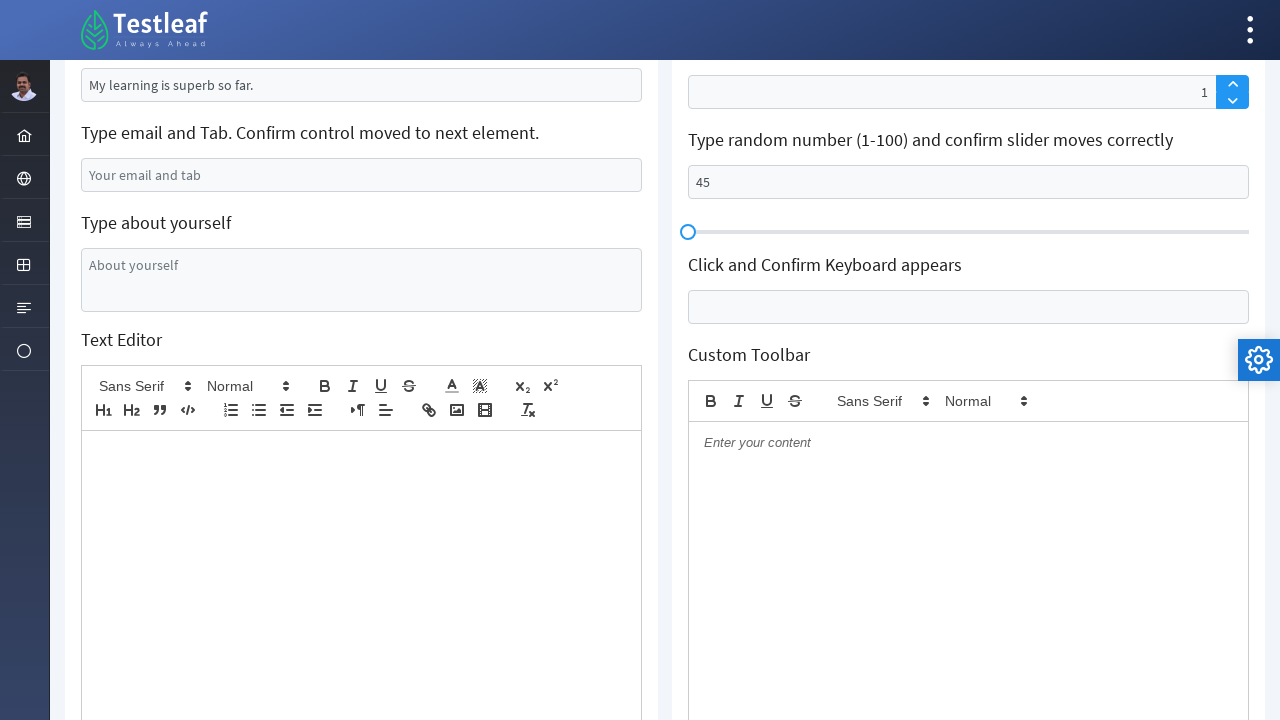

Filled editor with 'Edit Box typed some test to verify it' on xpath=(//div[@class='ql-editor ql-blank'])[2]
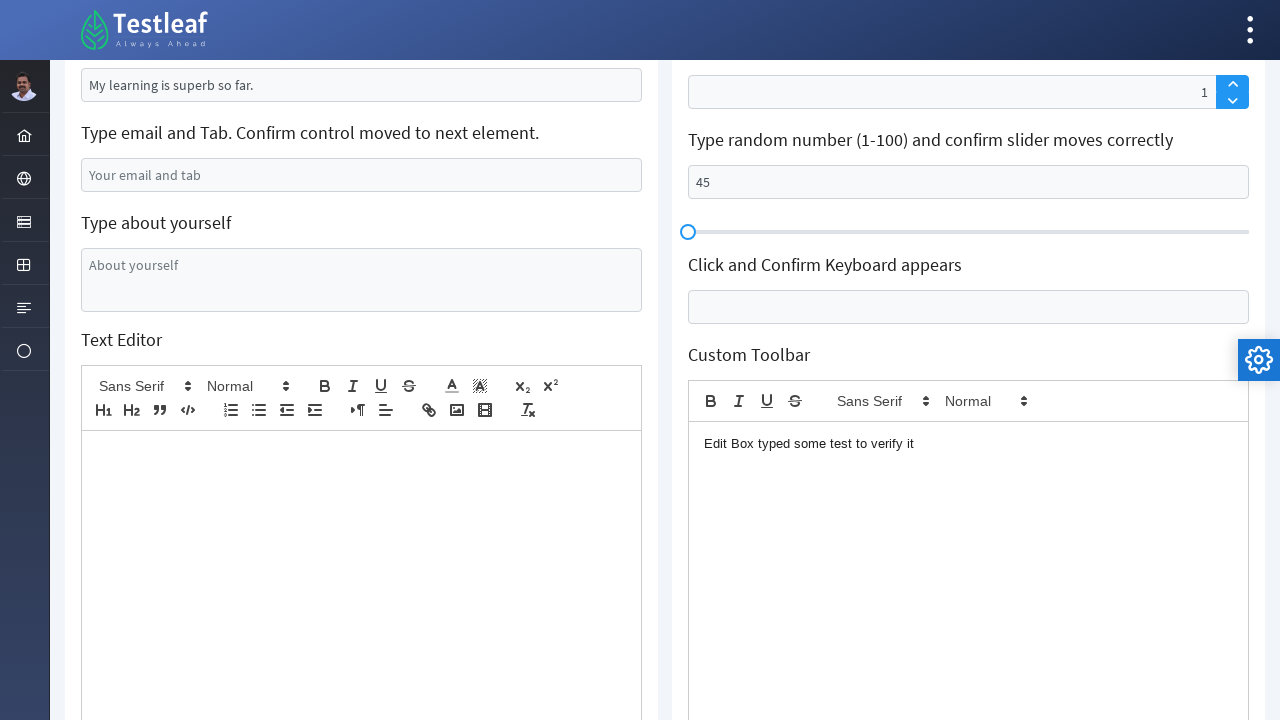

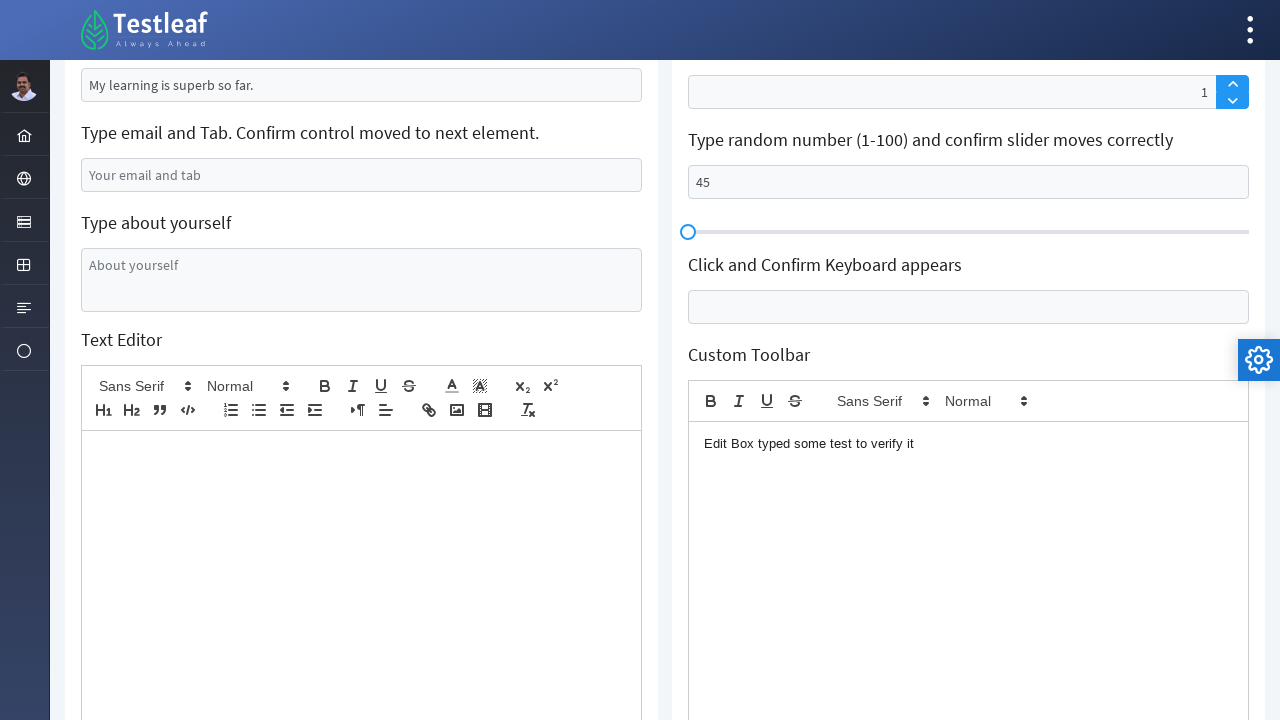